Tests the cancel button functionality when creating a transaction - opens the modal and then cancels it

Starting URL: https://santiagomonteiro.github.io/dev.finances/

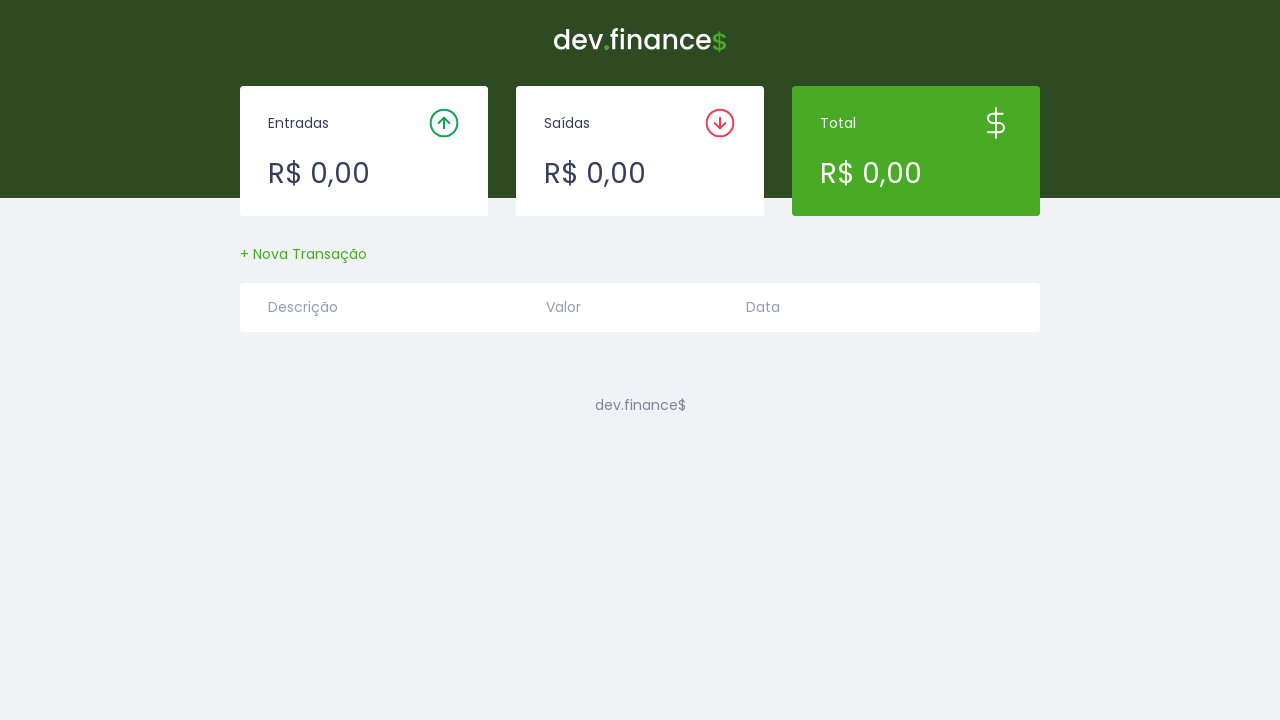

Clicked button to open transaction creation modal at (304, 254) on #createTransactionButton
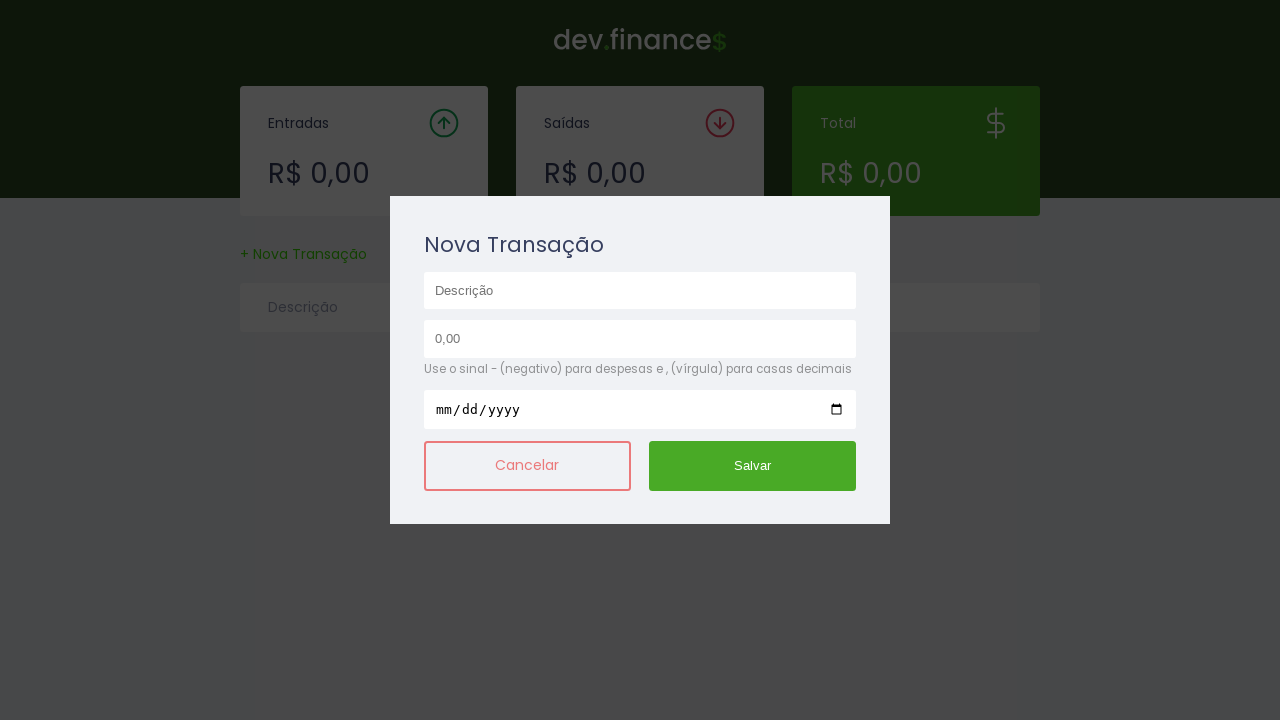

Clicked cancel button to close transaction creation modal at (527, 466) on #cancelTransactionCreationButton
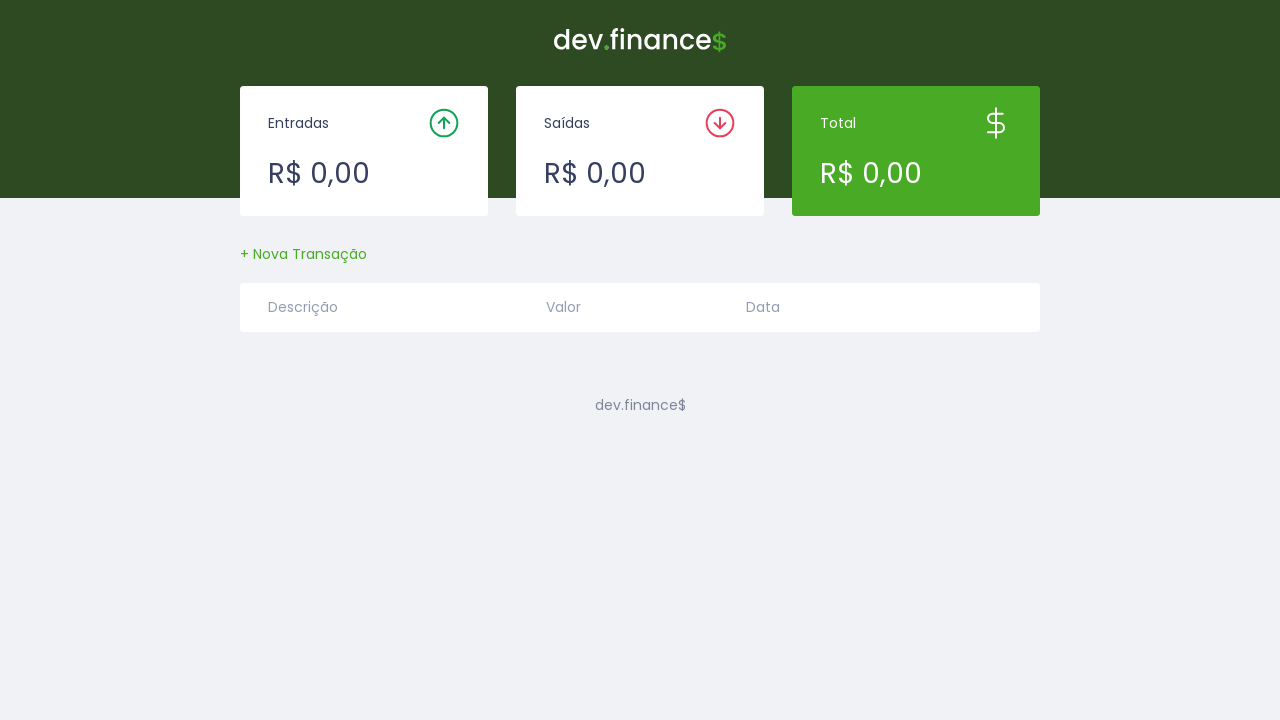

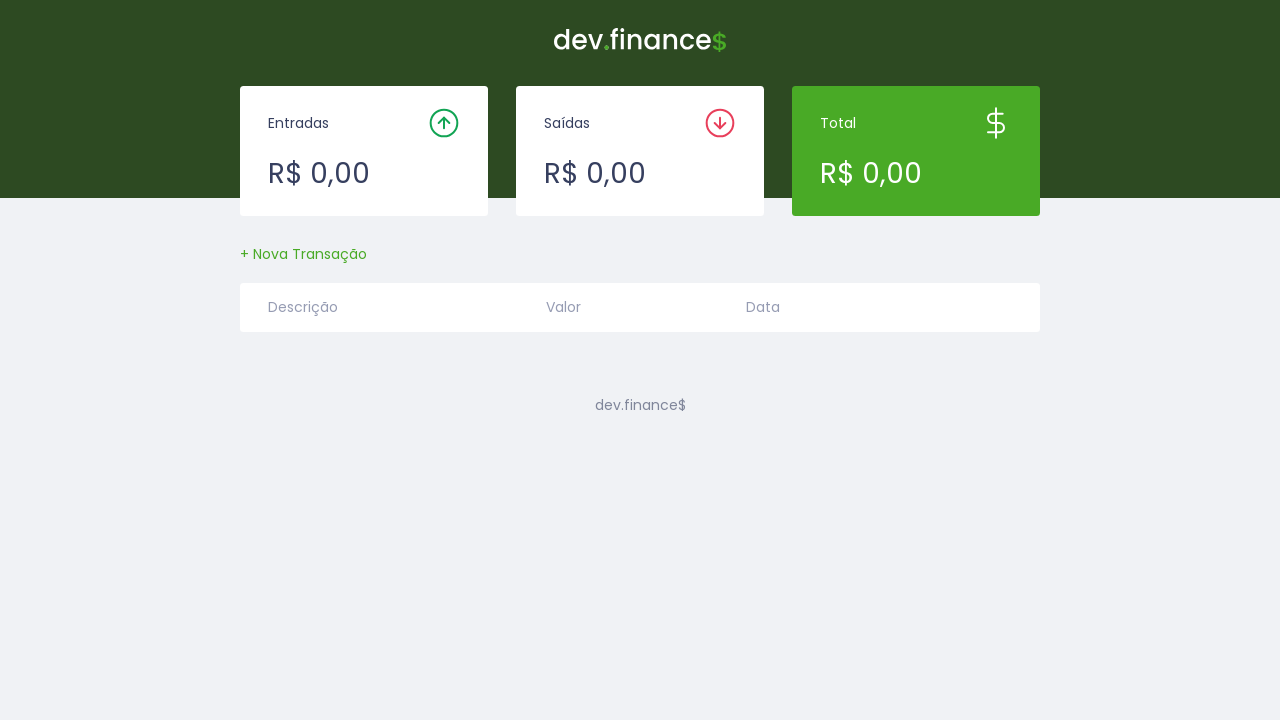